Tests filling out a text box form with name, email, and address fields, then submits the form

Starting URL: https://demoqa.com/text-box

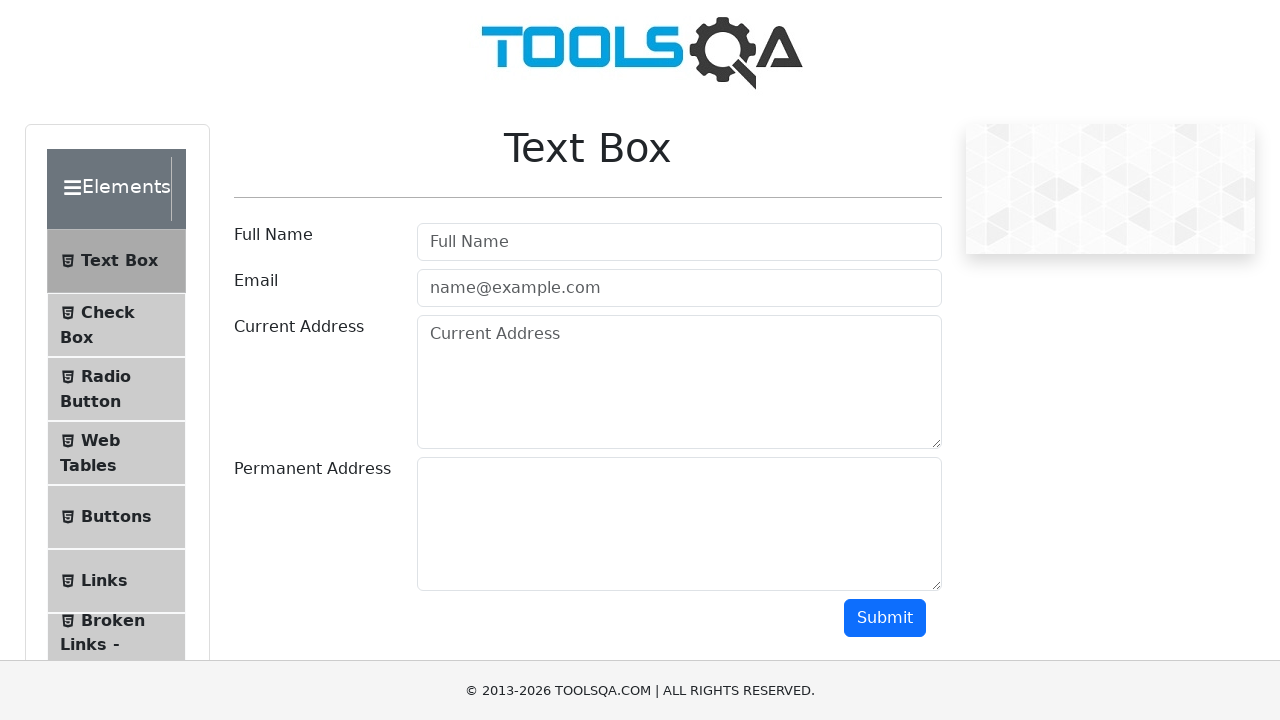

Filled in name field with 'Marcus Thompson' on #userName
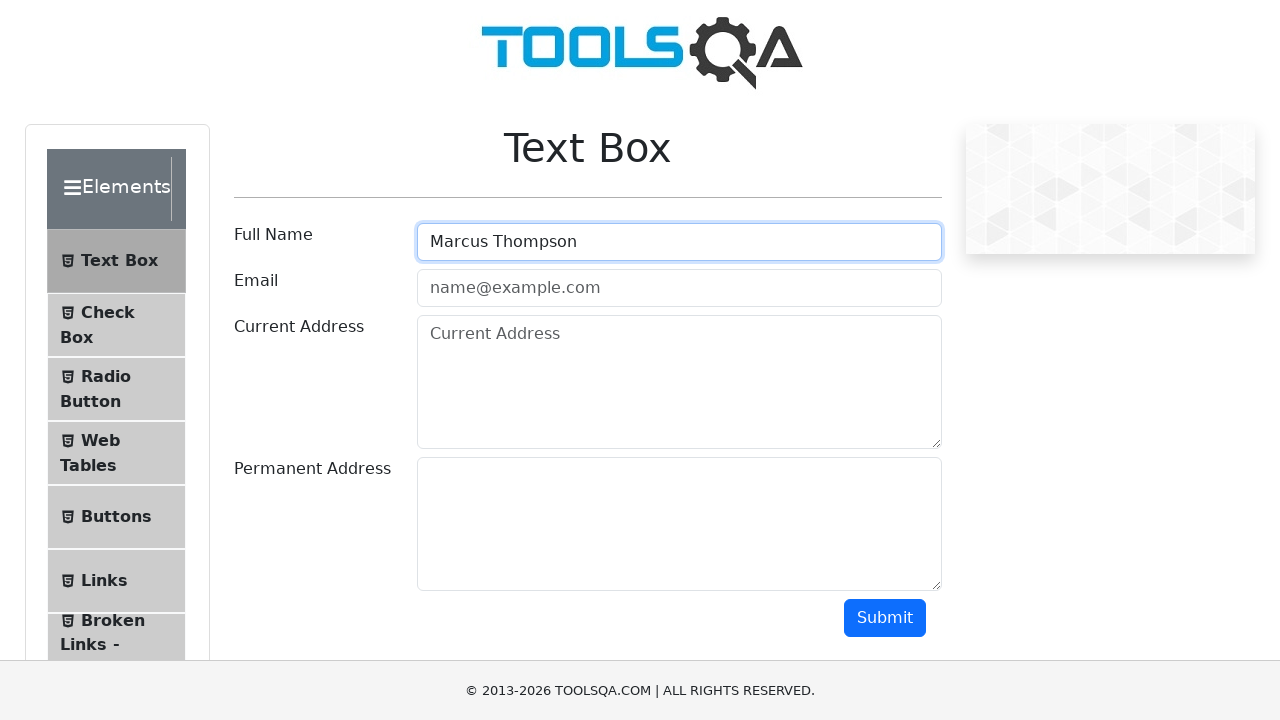

Filled in email field with 'marcus.thompson@testmail.com' on #userEmail
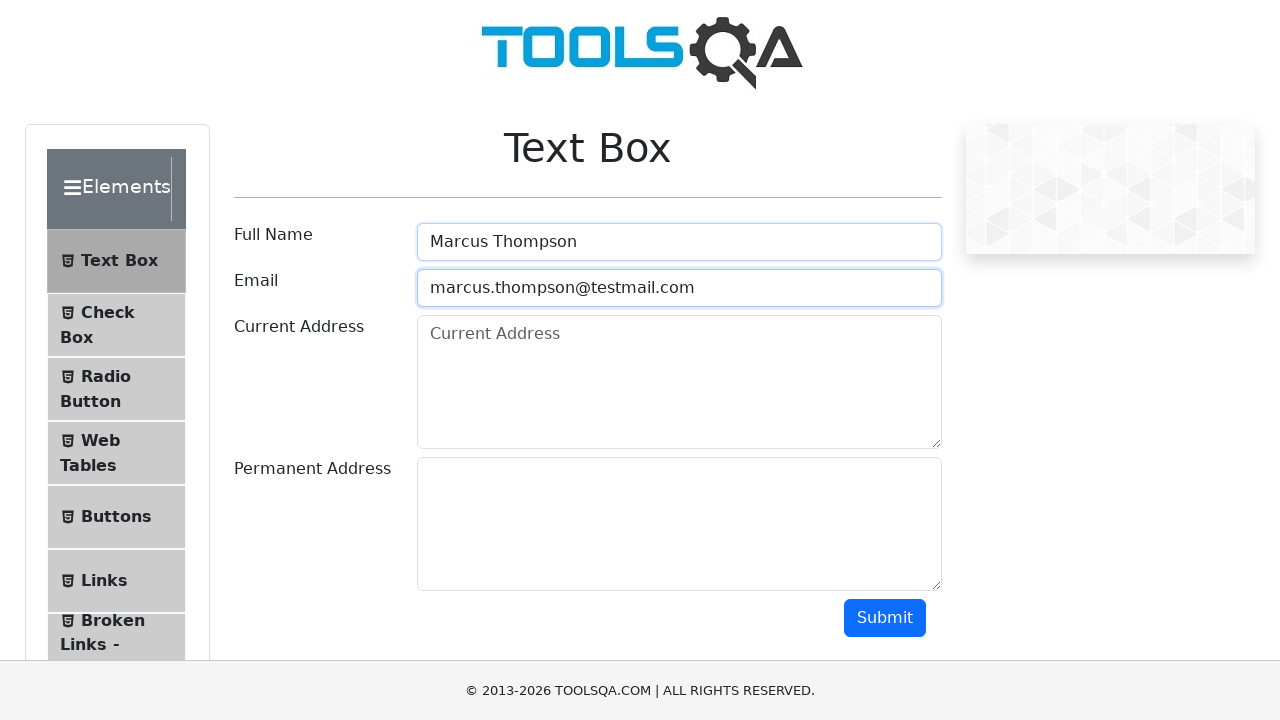

Filled in current address field with '123 Oak Street, Boston' on #currentAddress
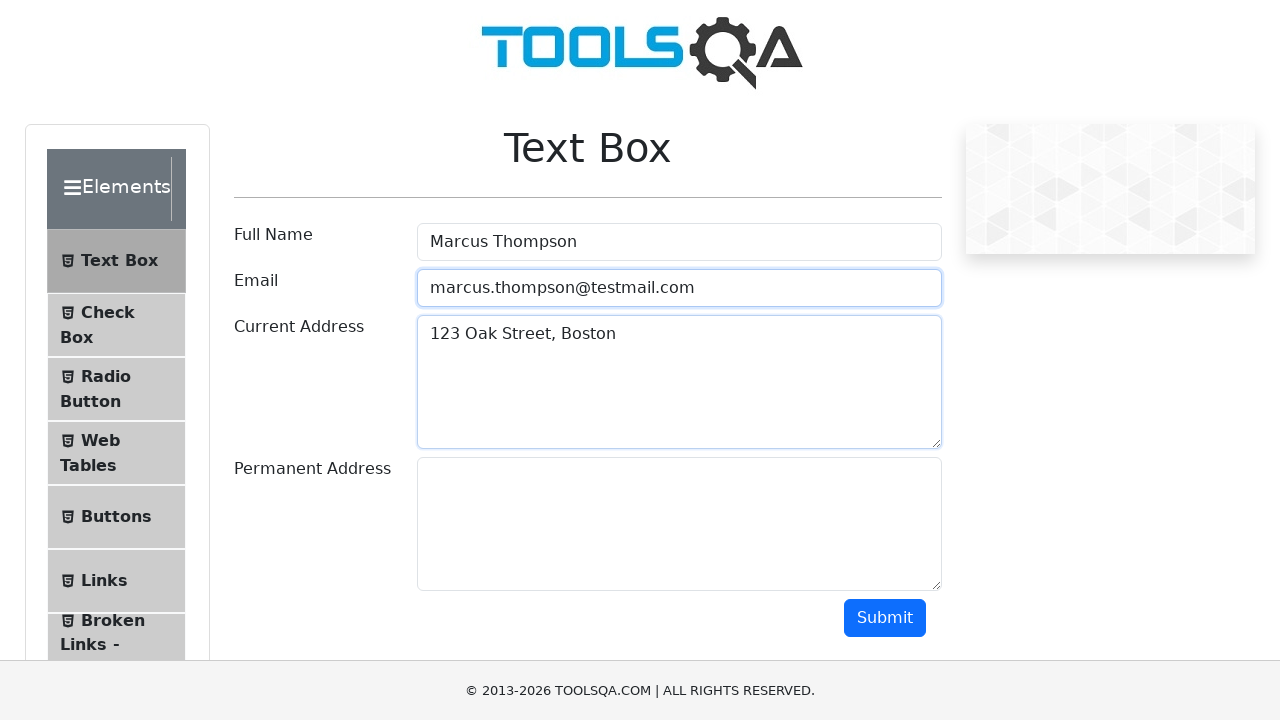

Filled in permanent address field with '456 Maple Avenue, Chicago' on #permanentAddress
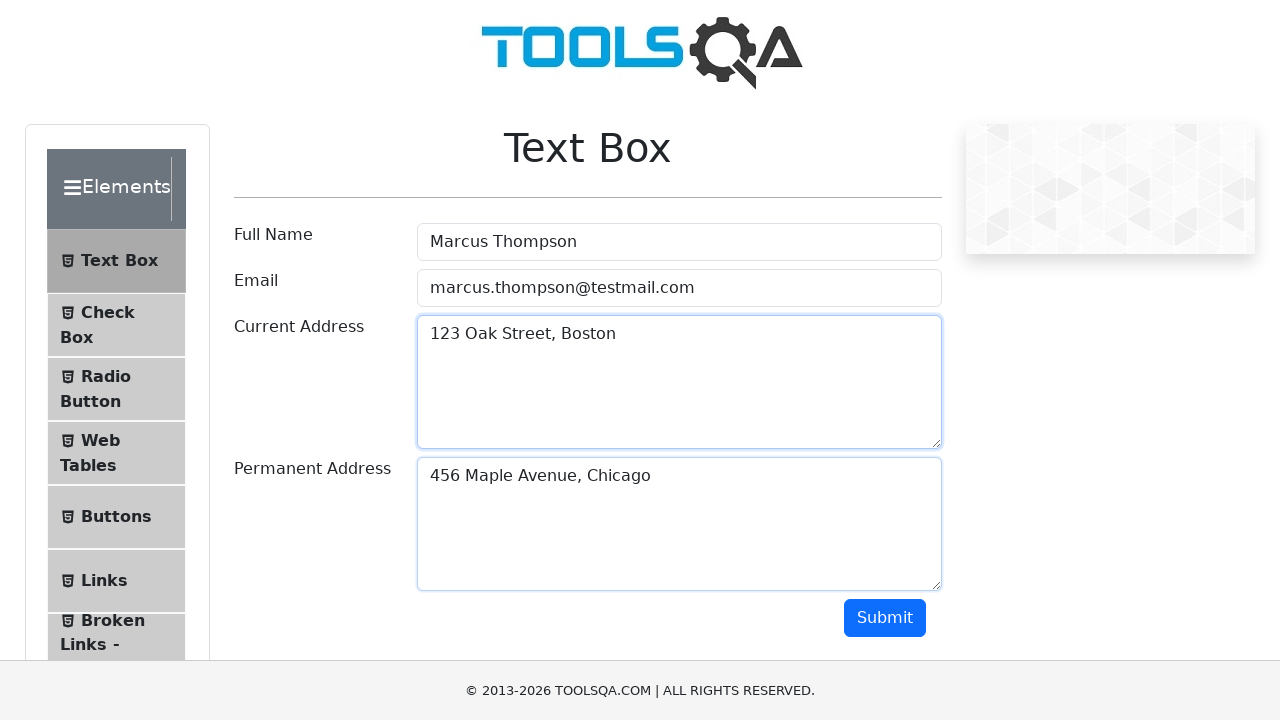

Clicked submit button to submit the form at (885, 618) on #submit
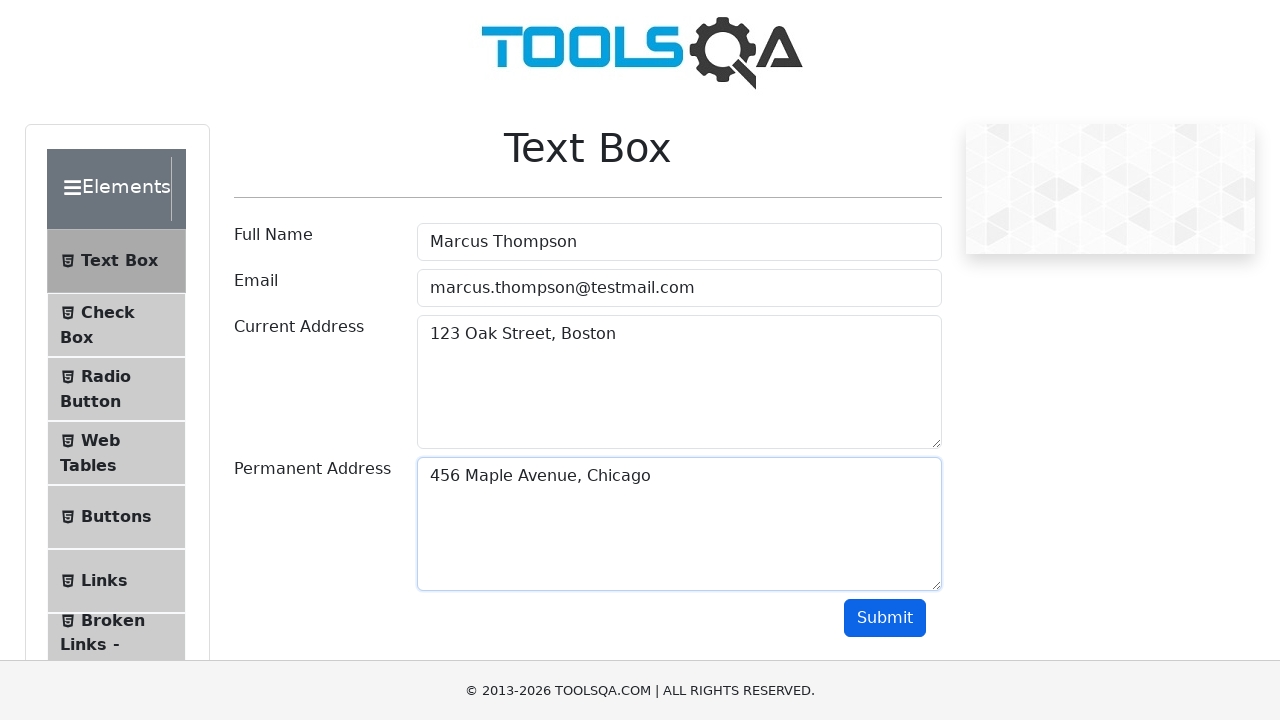

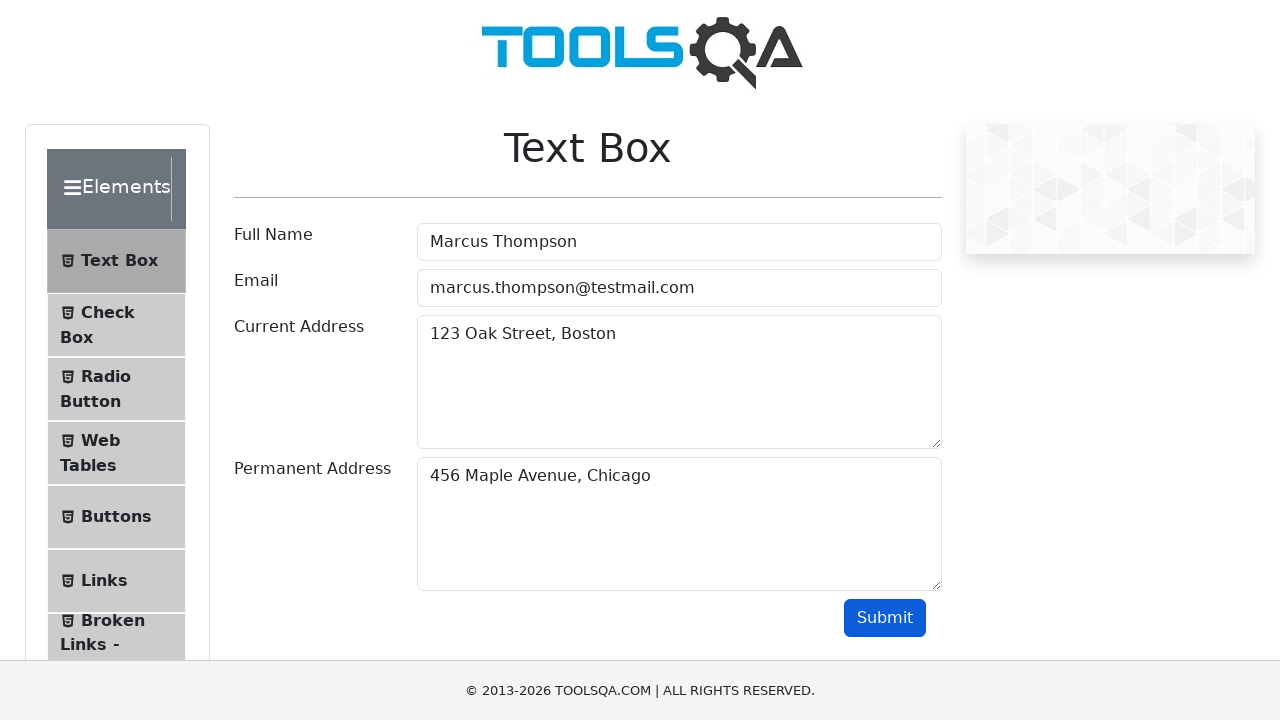